Navigates to the challenging DOM page to test locator strategies

Starting URL: https://the-internet.herokuapp.com/

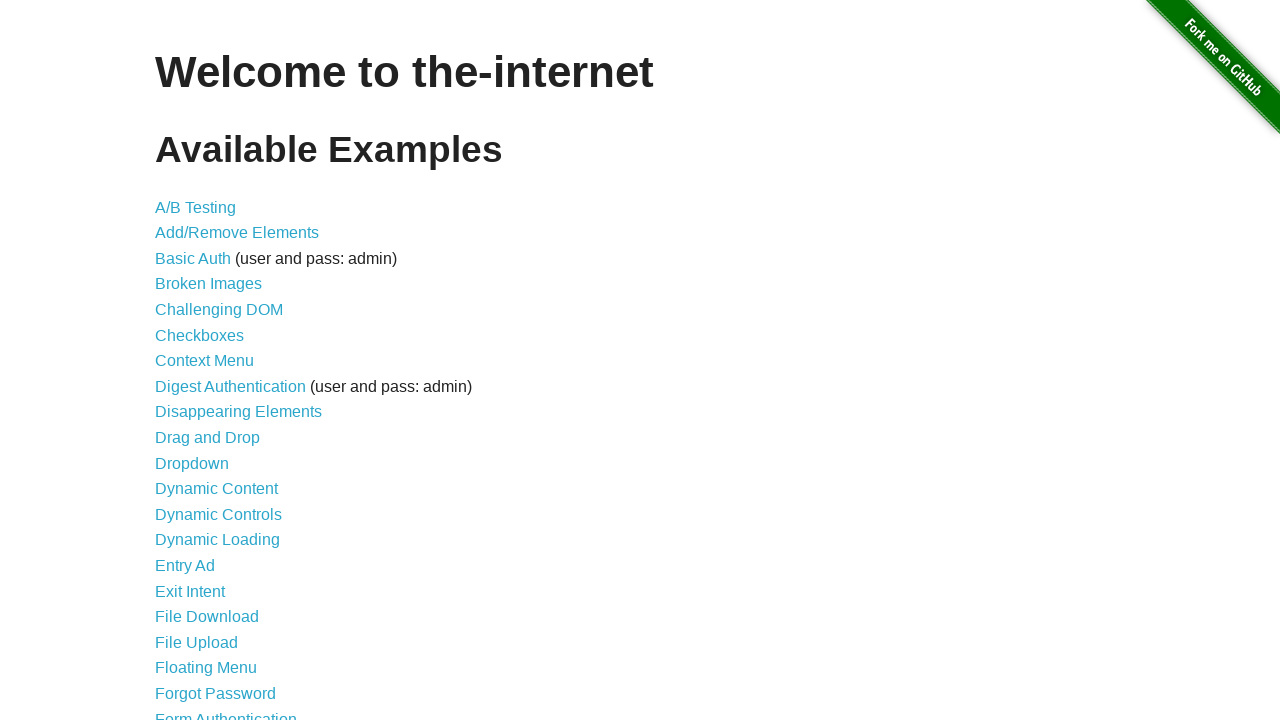

Clicked on Challenging DOM link at (219, 310) on xpath=//a[@href='/challenging_dom']
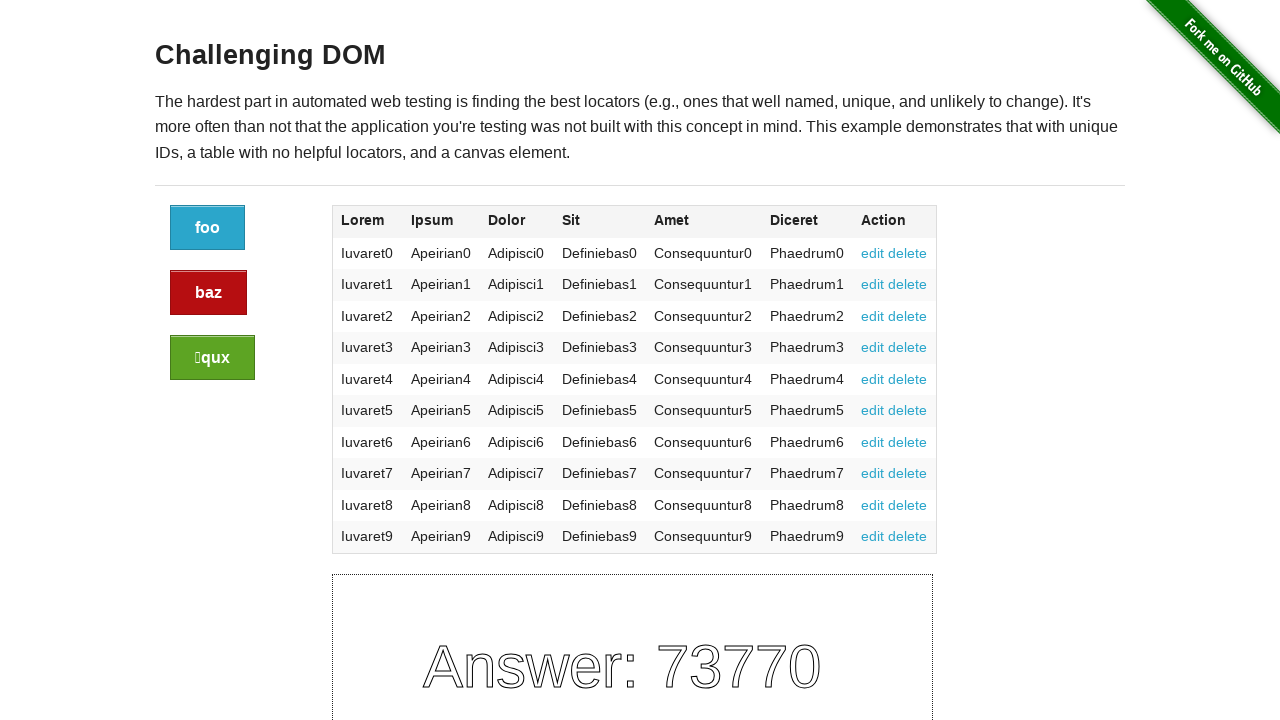

Challenging DOM page loaded with table element
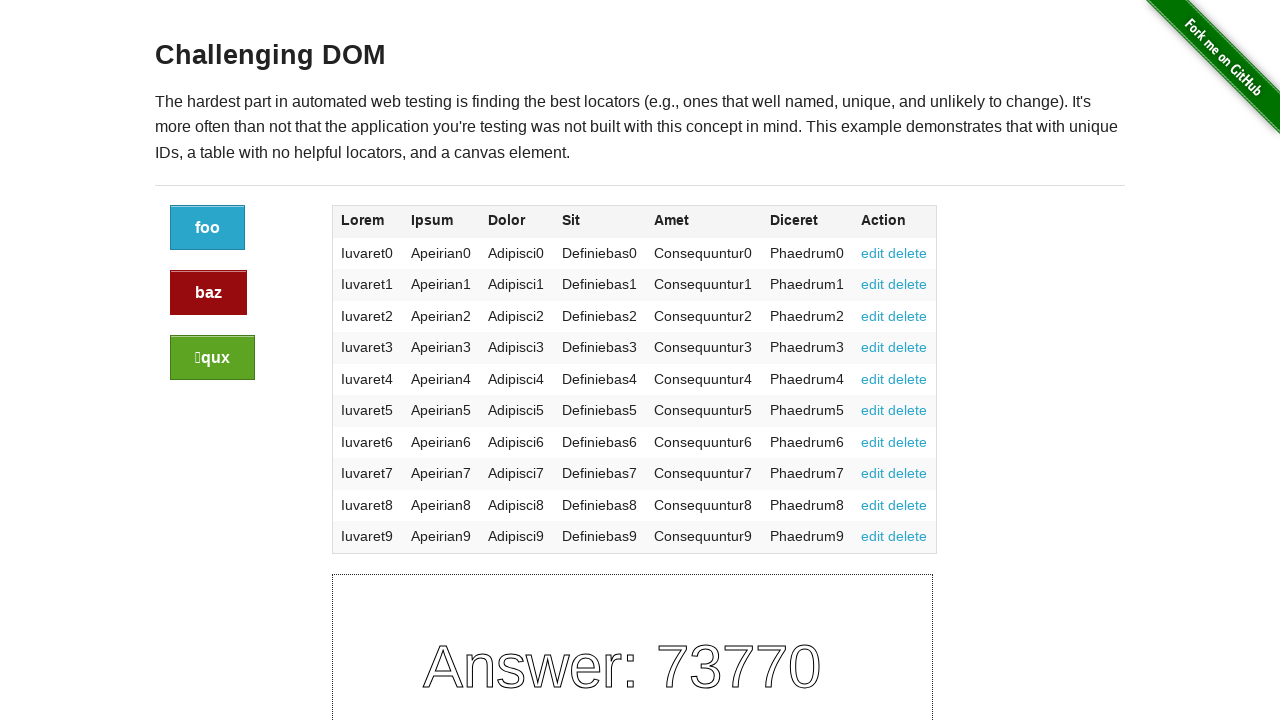

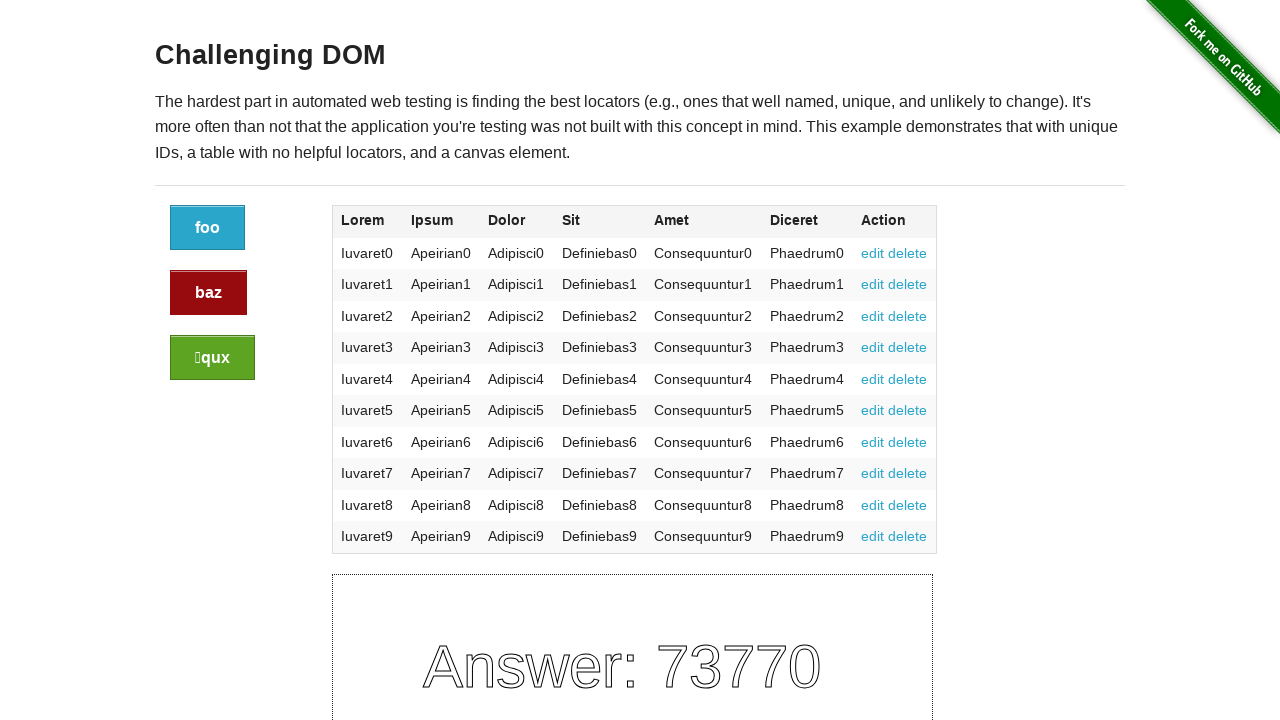